Tests the search functionality on SeleniumBase documentation by searching for "List of Features" and verifying the results

Starting URL: https://seleniumbase.io/help_docs/install/

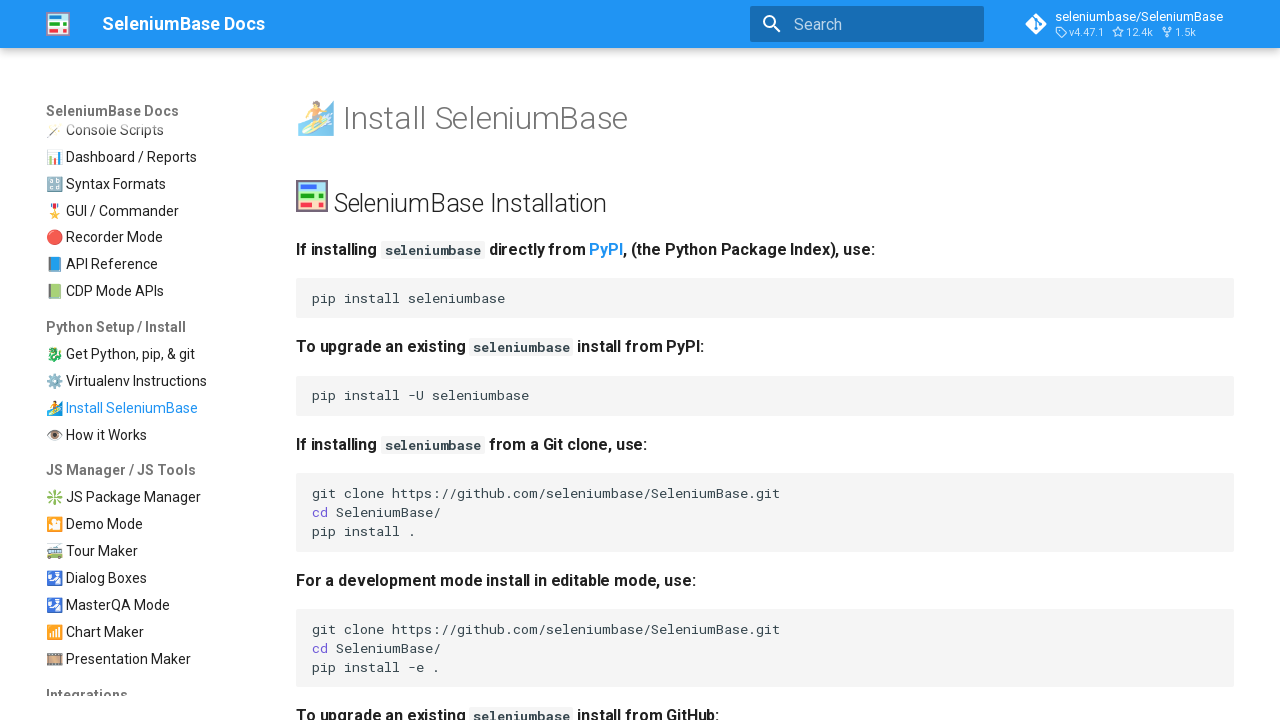

Filled search field with 'List of Features' on input[aria-label="Search"]
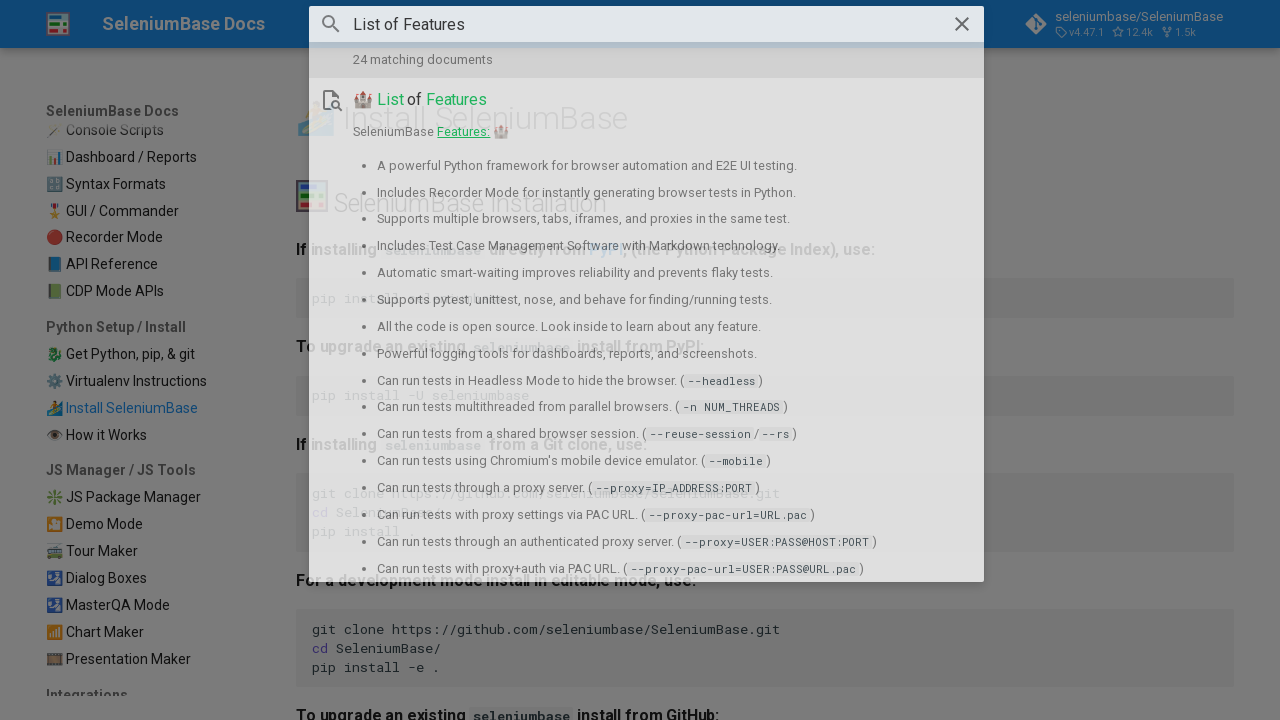

Clicked on the navigation header mark at (377, 100) on nav h1 mark
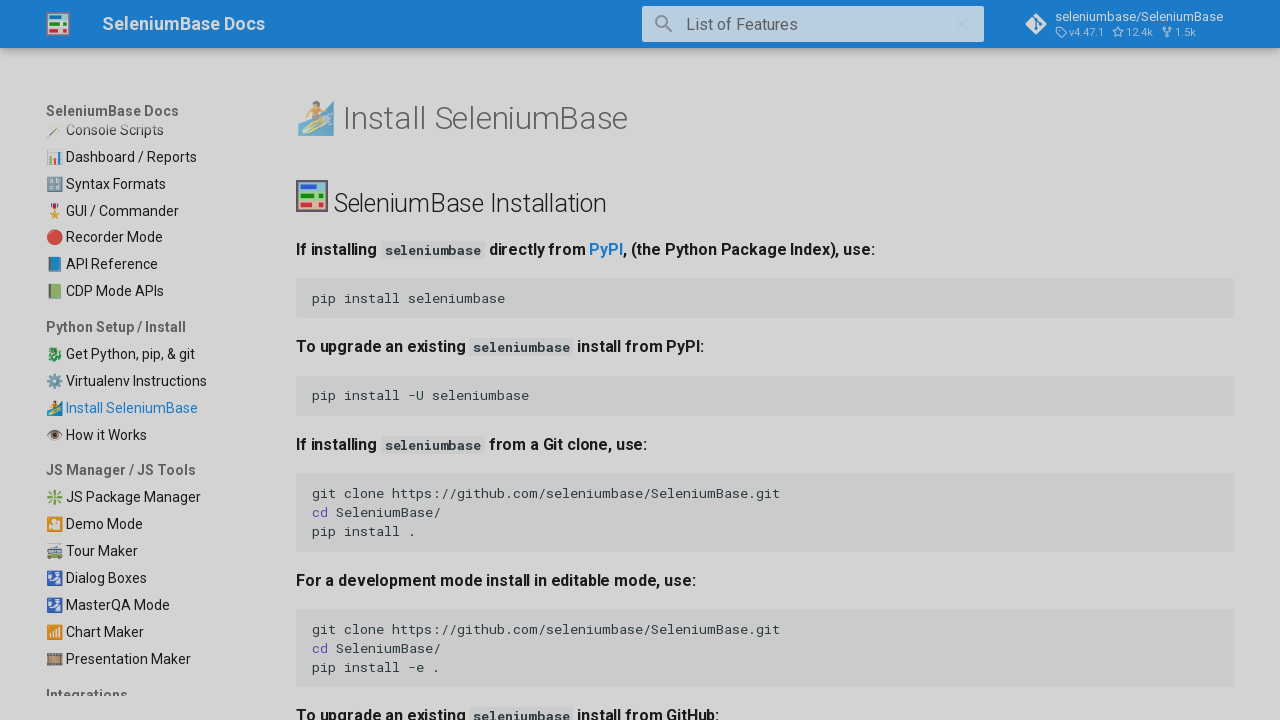

Verified 'List of Features' content loaded in results
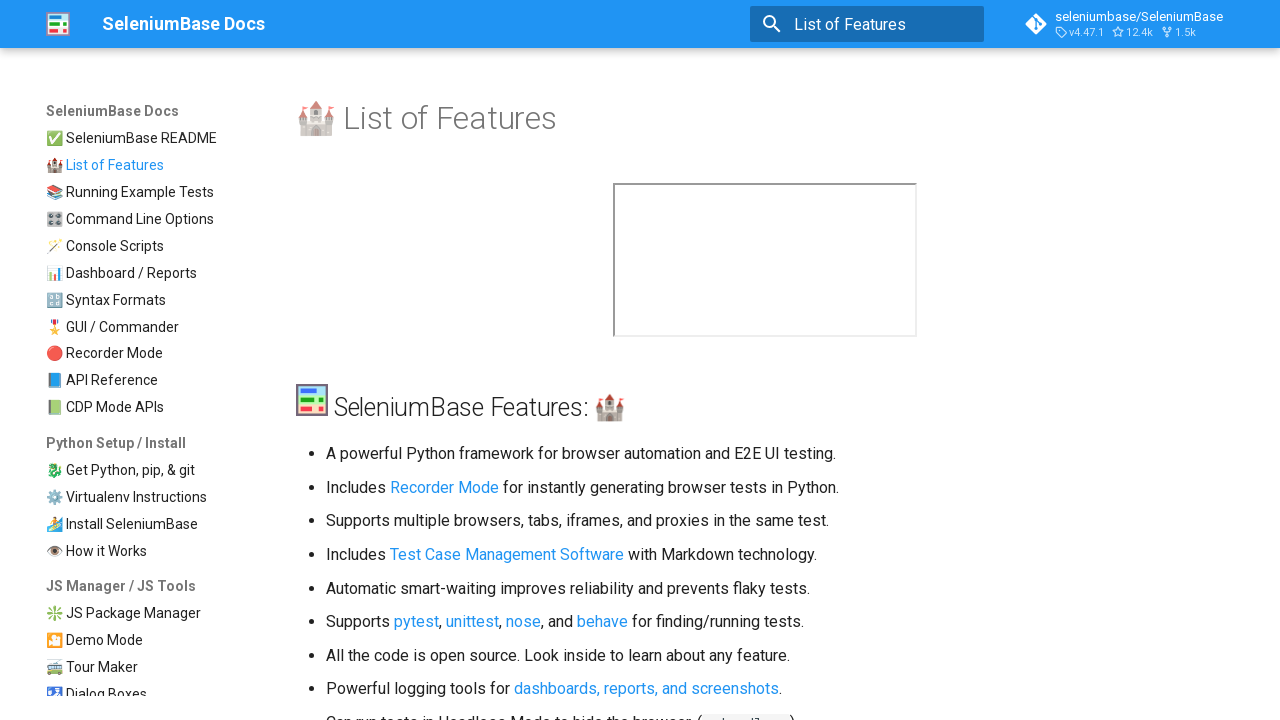

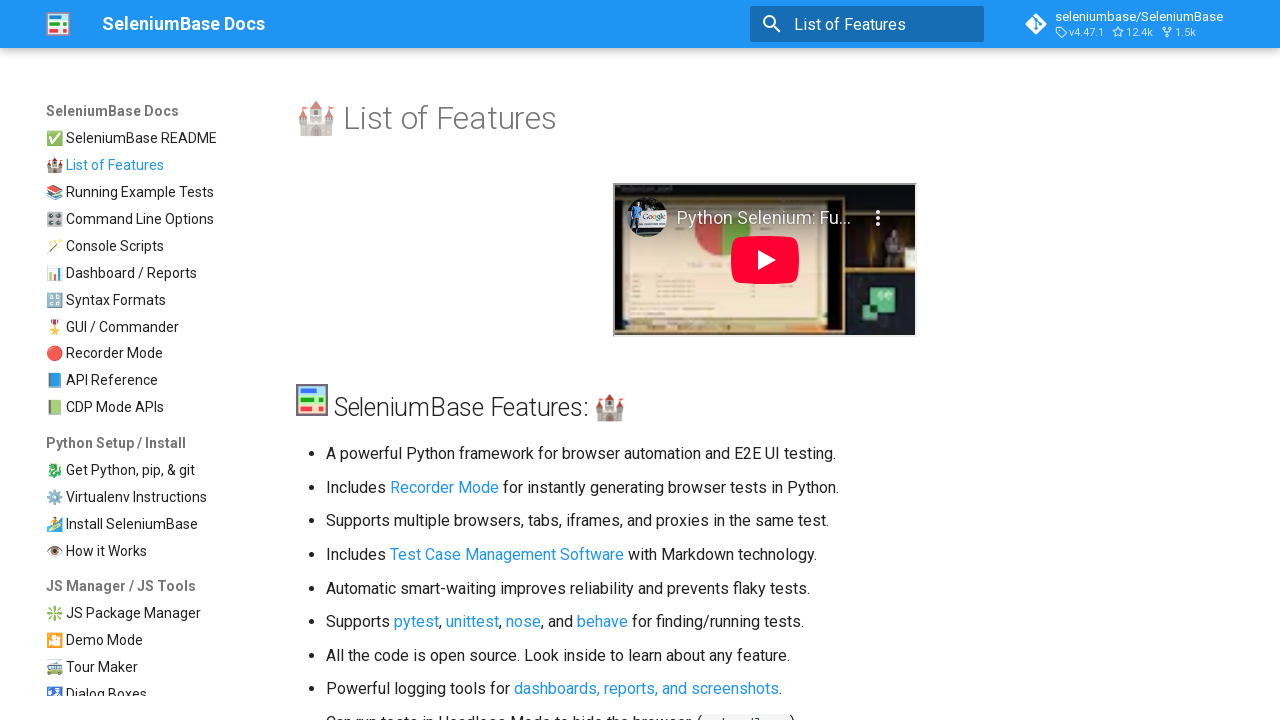